Tests page scrolling functionality on MLCalc mortgage calculator website by scrolling down, scrolling back up, scrolling down again, and then clicking on the Mortgage Rates link.

Starting URL: https://www.mlcalc.com

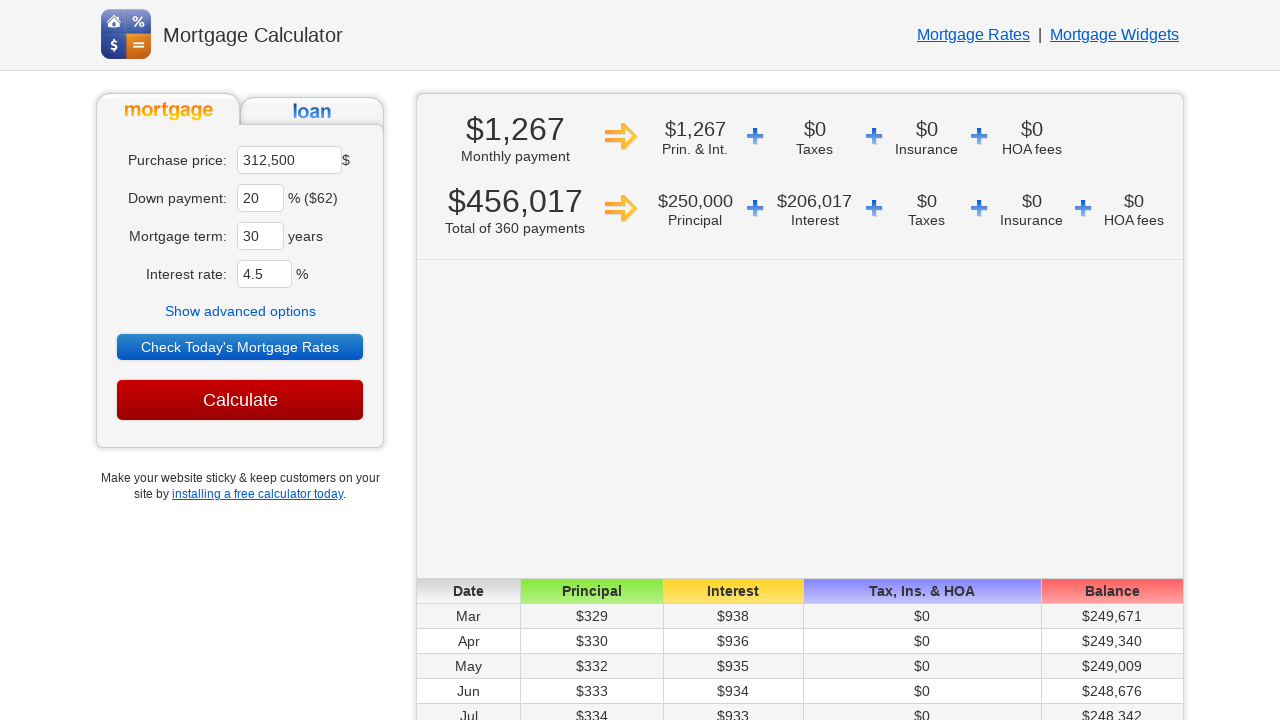

Scrolled page down to 3000px
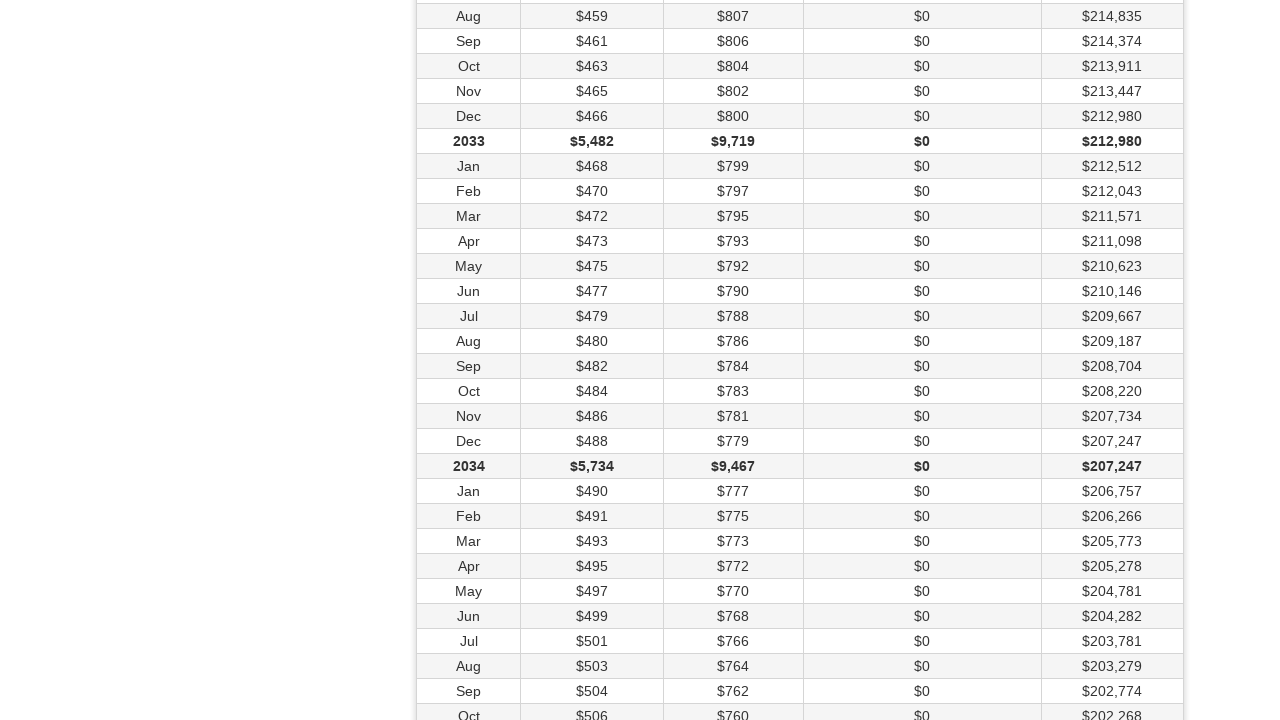

Waited 1000ms for scroll to complete
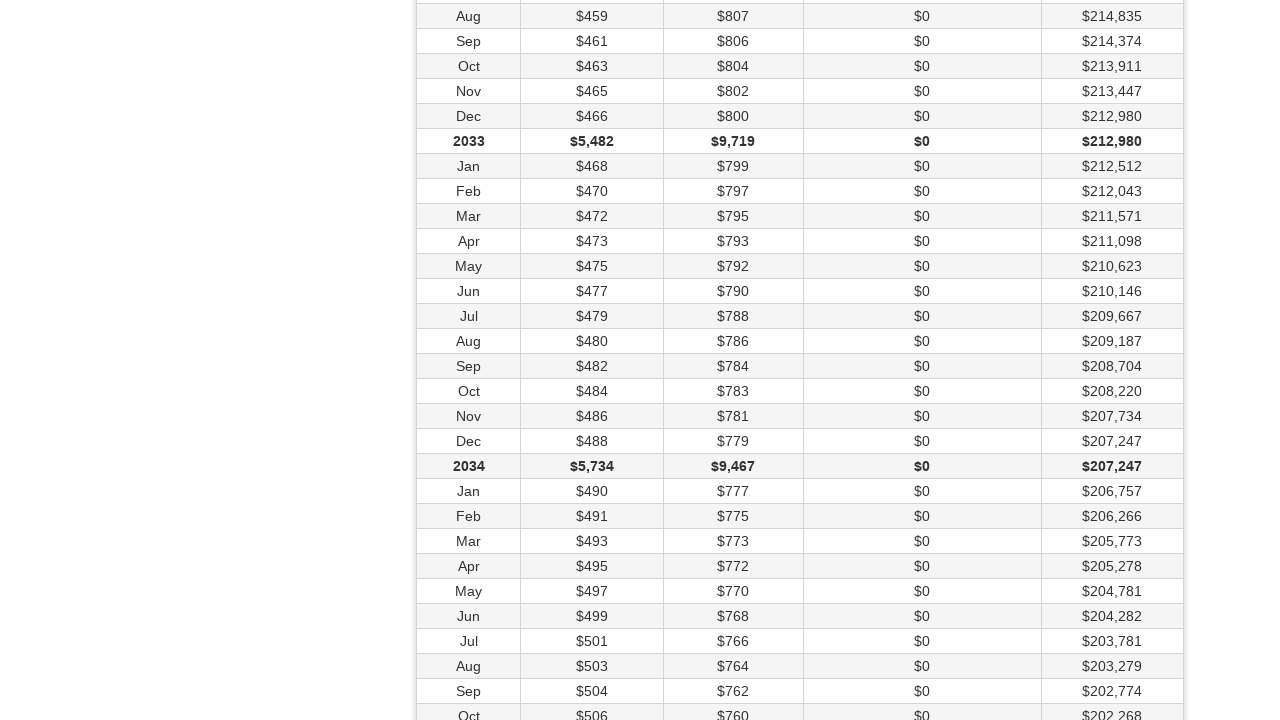

Scrolled page back up to top
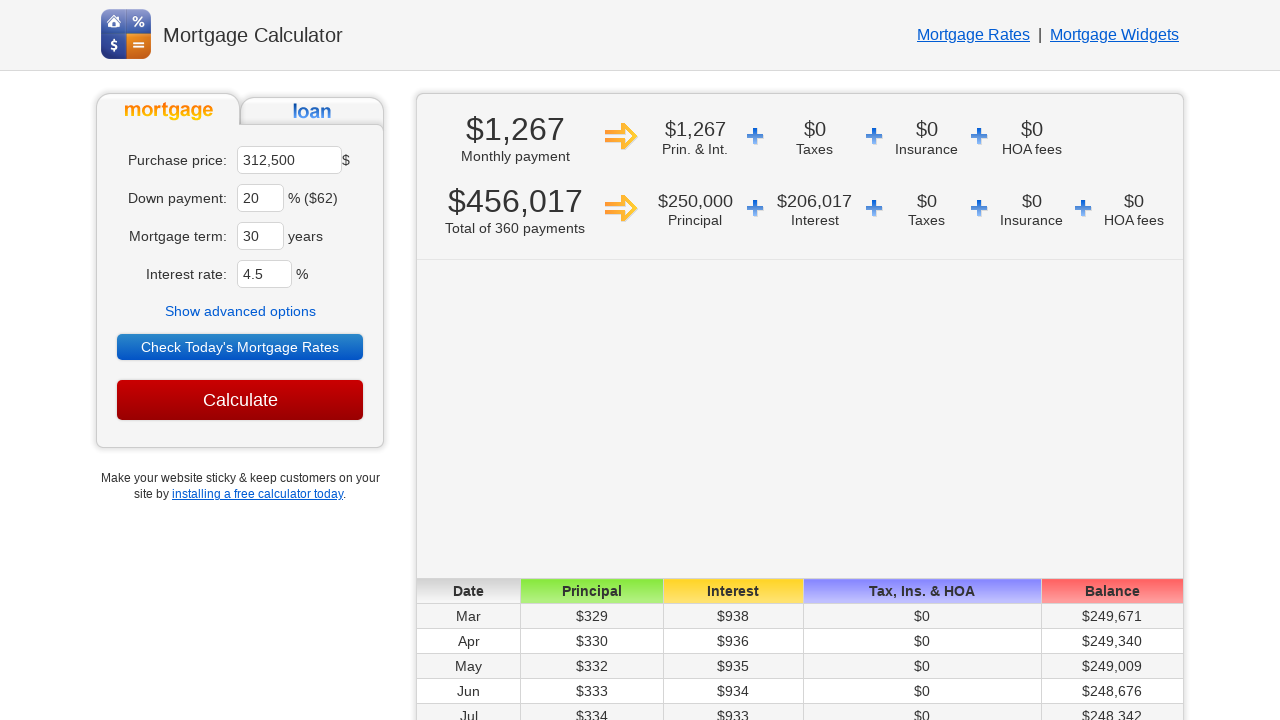

Waited 1500ms for scroll to complete
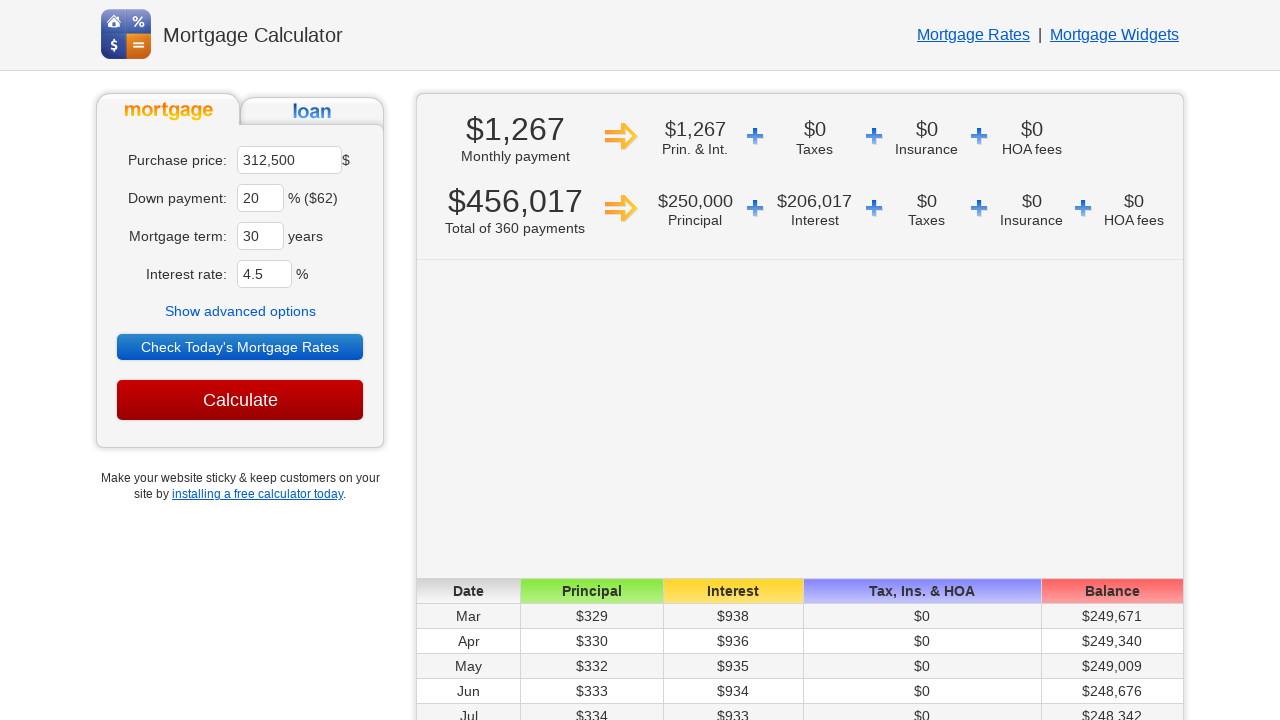

Scrolled page down to 3000px again
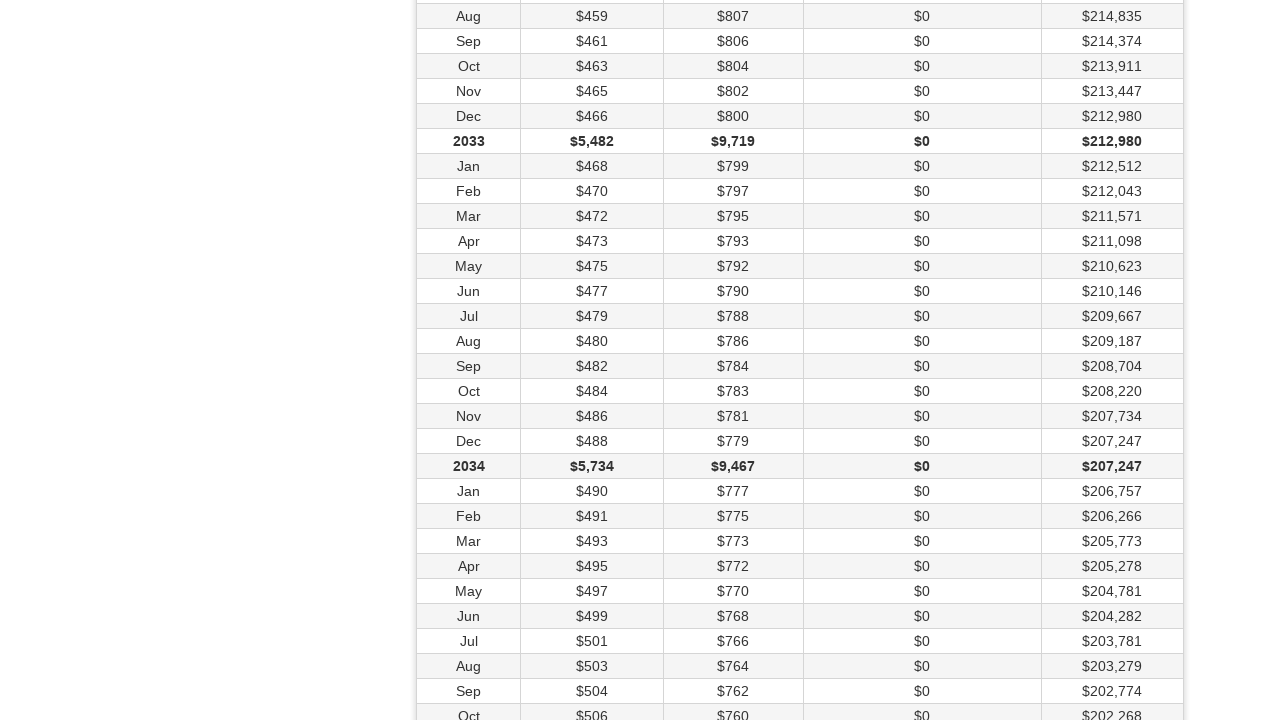

Waited 500ms for page elements to be visible
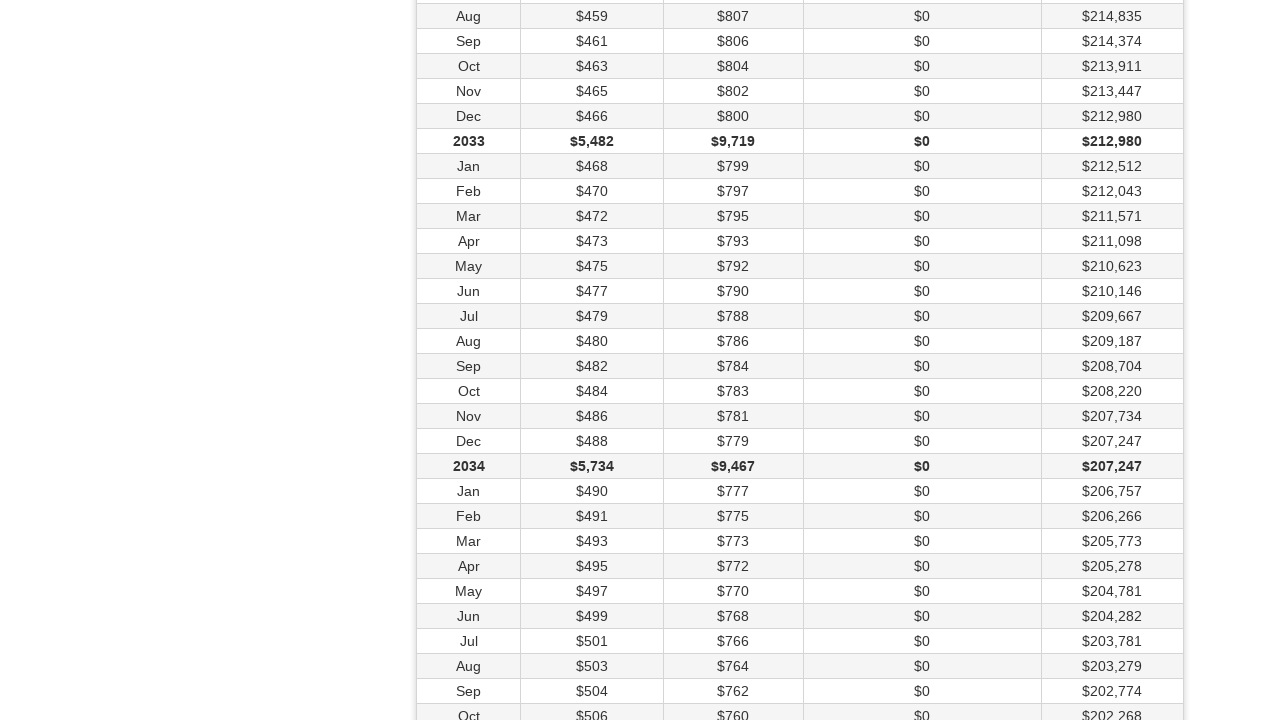

Located all Mortgage Rates links on page
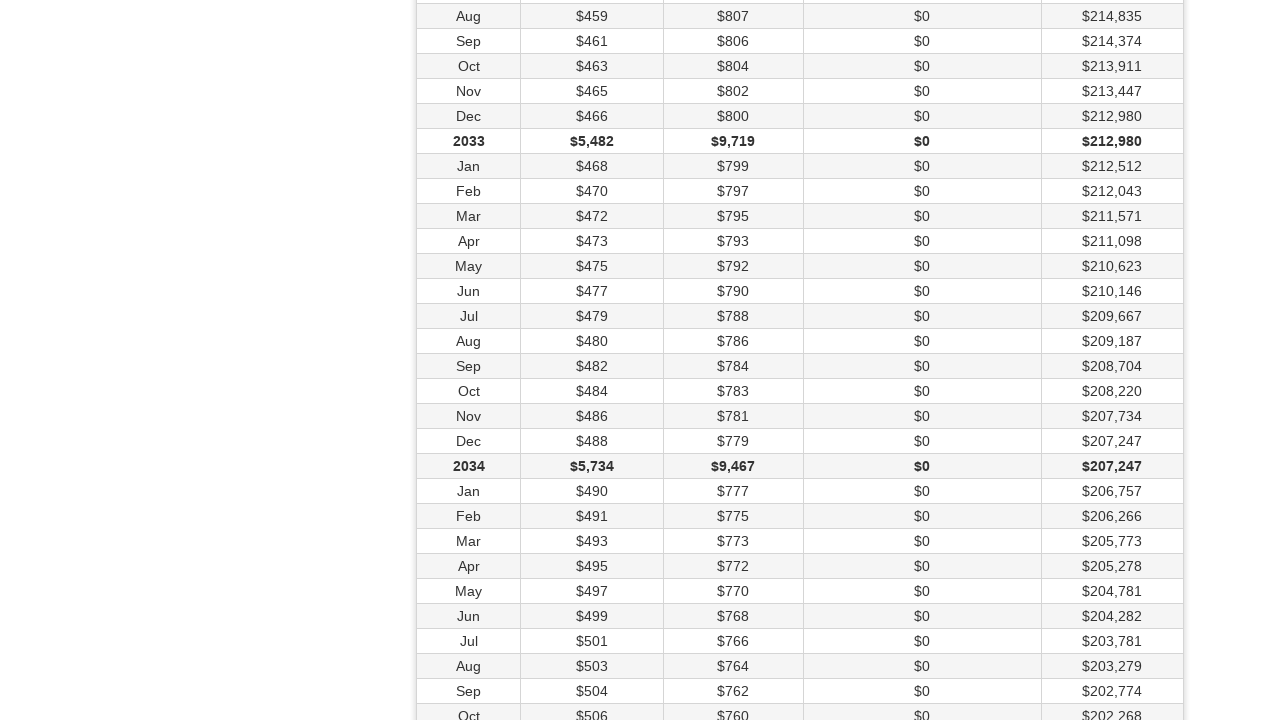

Clicked second Mortgage Rates link at (732, 676) on xpath=//a[text()='Mortgage Rates'] >> nth=1
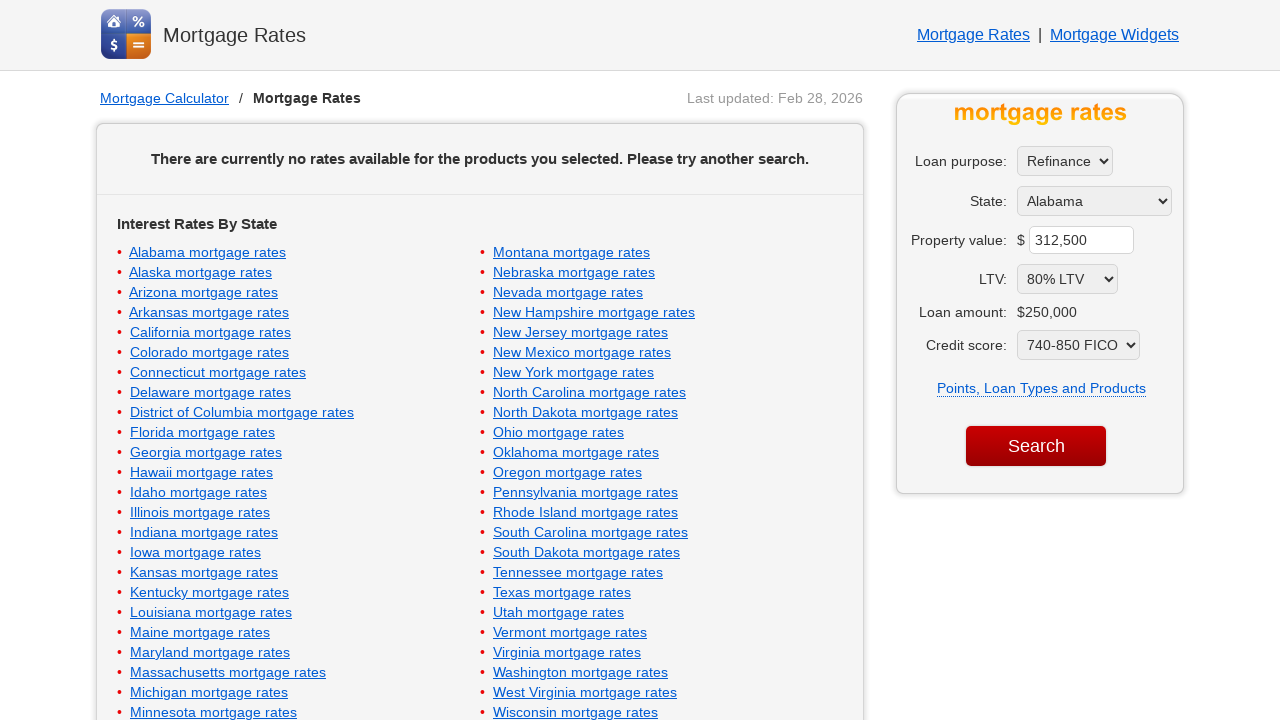

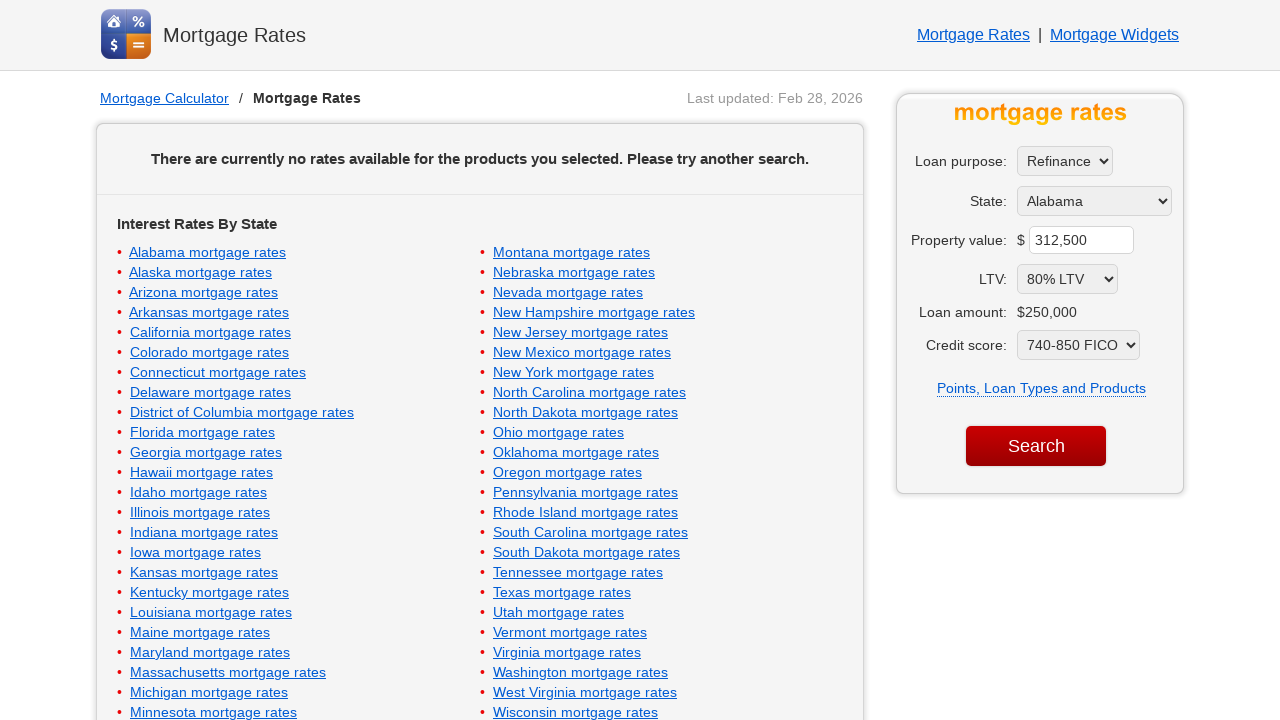